Navigates to ABP Live sports news page and verifies that story wrapper elements are loaded on the page.

Starting URL: https://news.abplive.com/sports

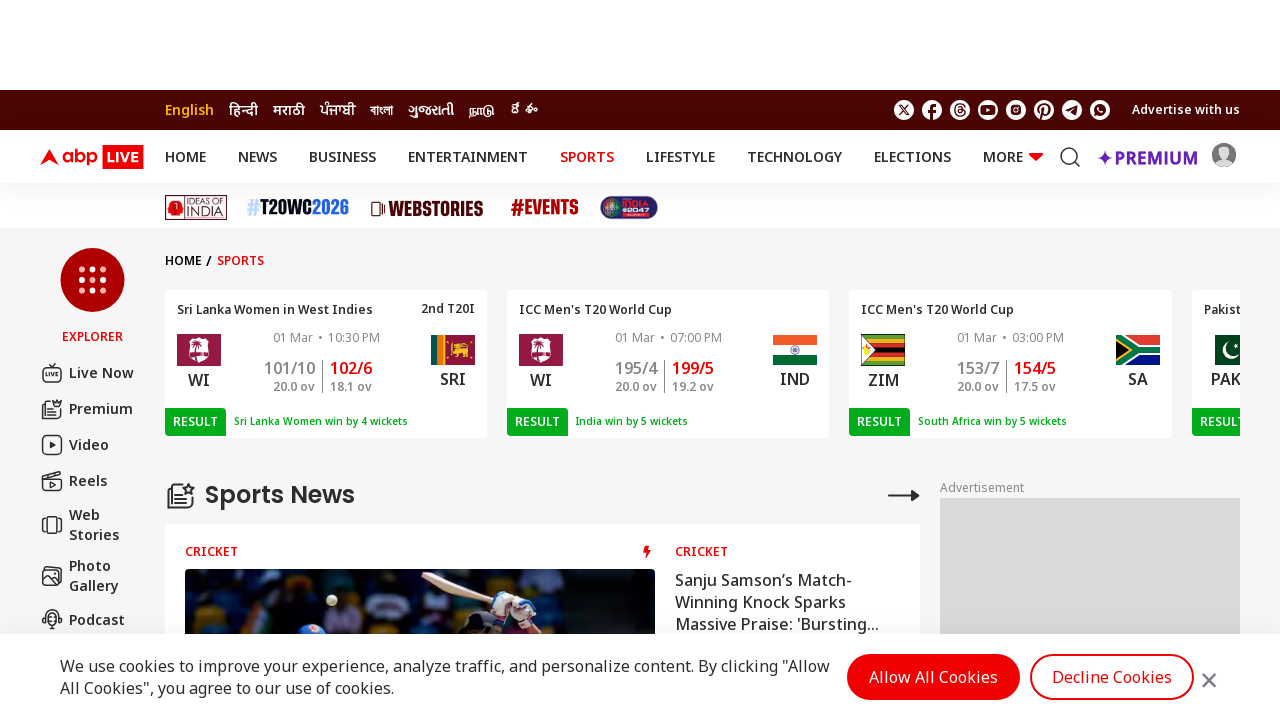

Navigated to ABP Live sports news page
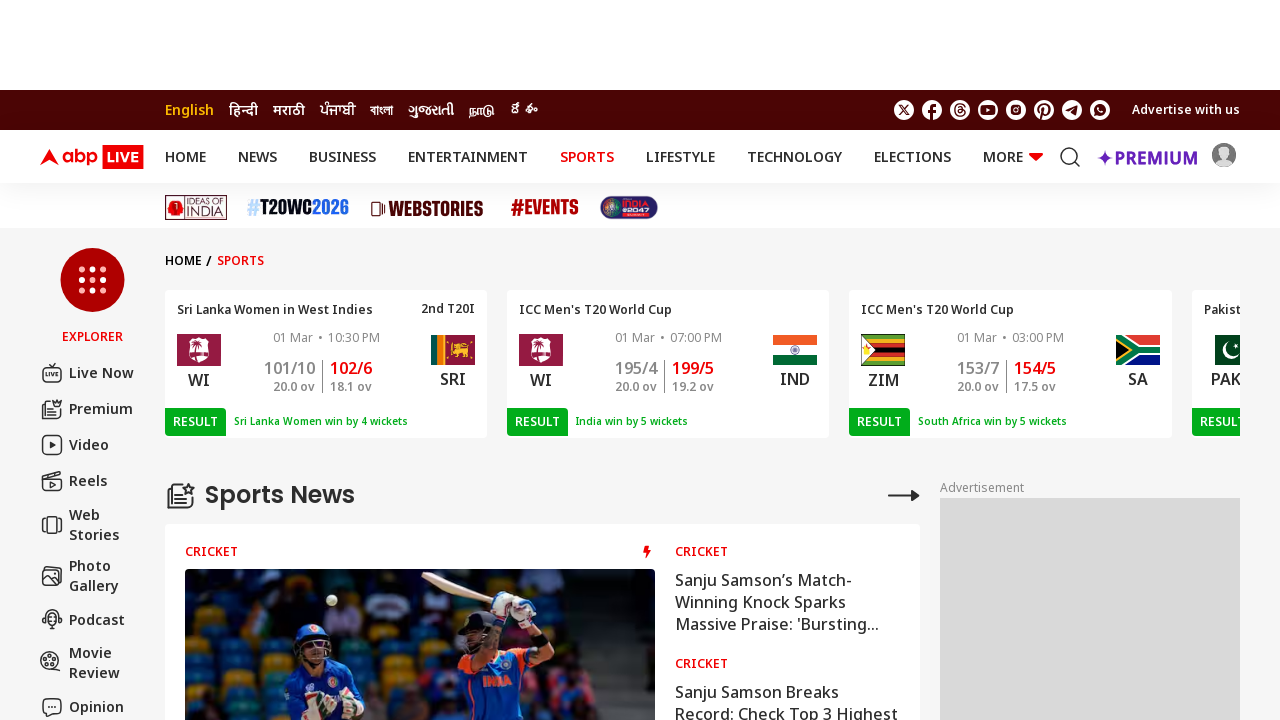

Story wrapper elements loaded on the page
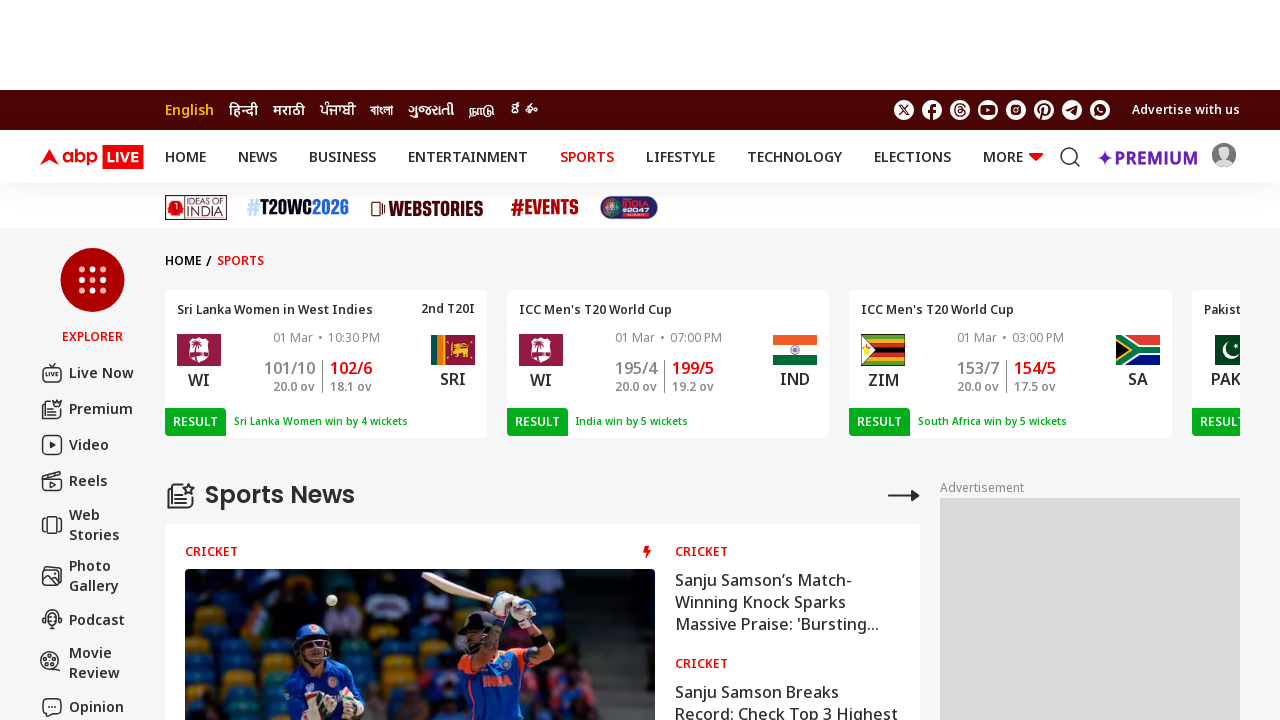

Located story wrapper elements
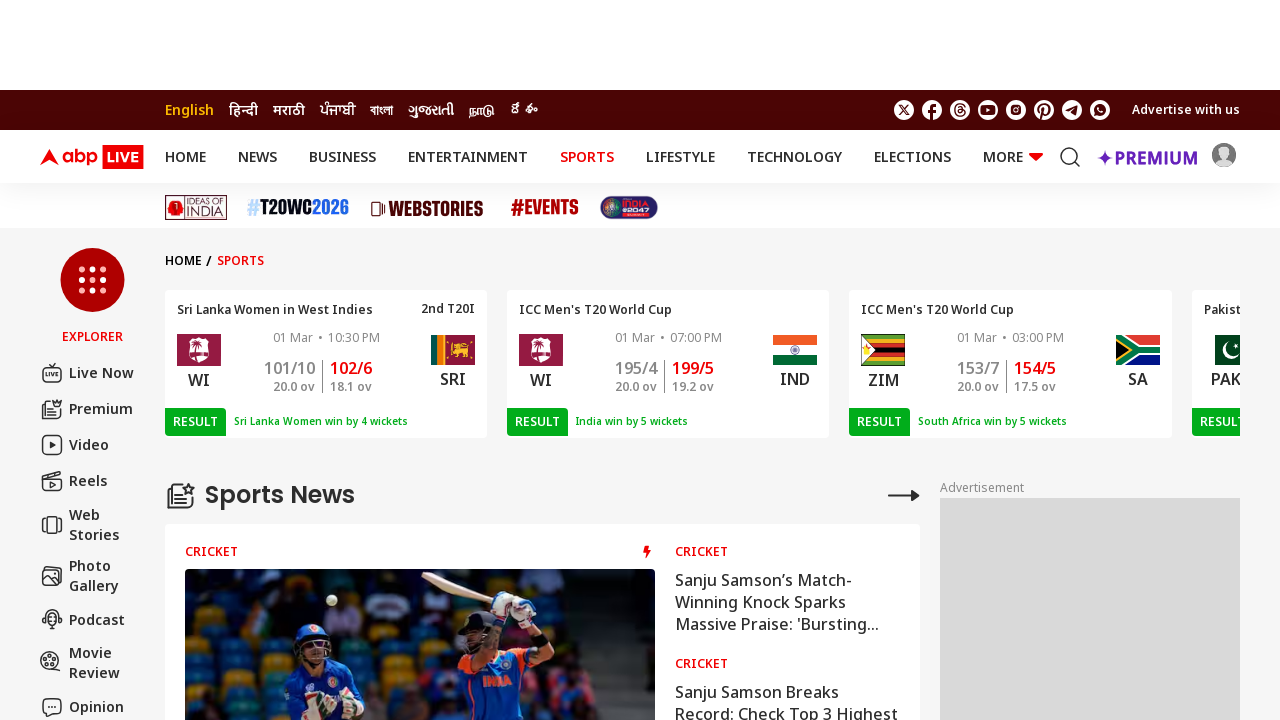

First story element is visible - verification complete
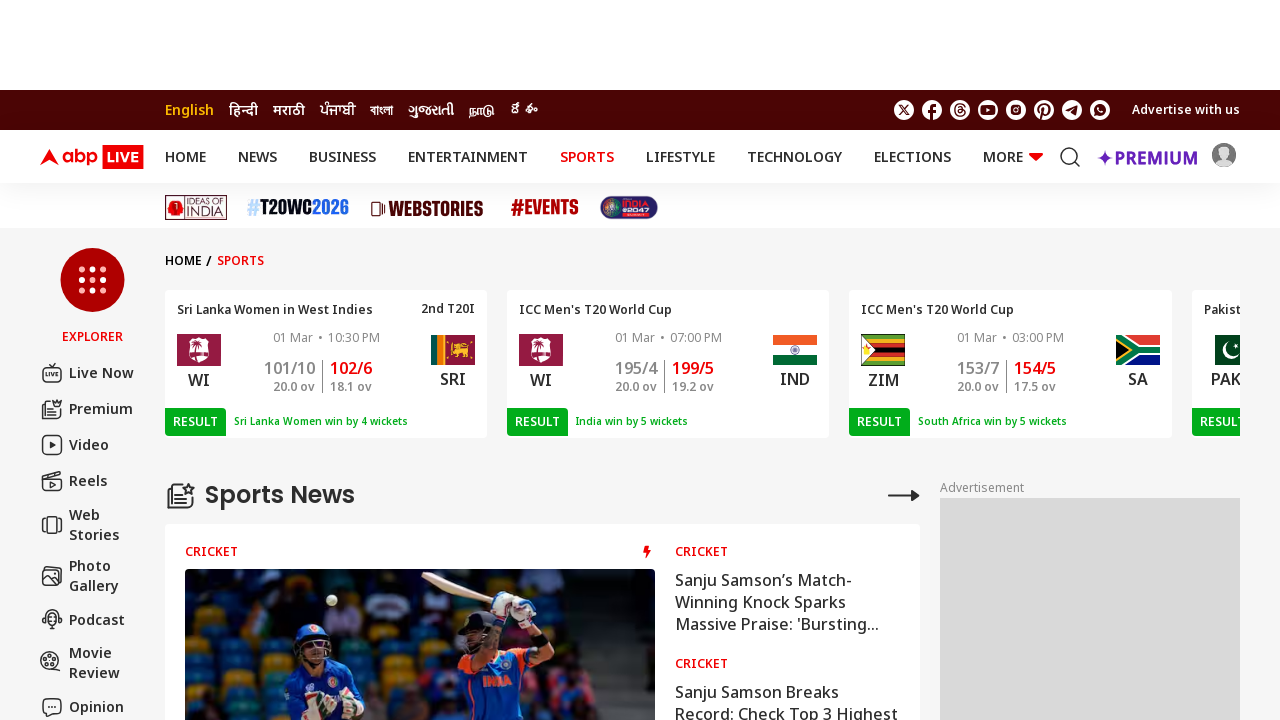

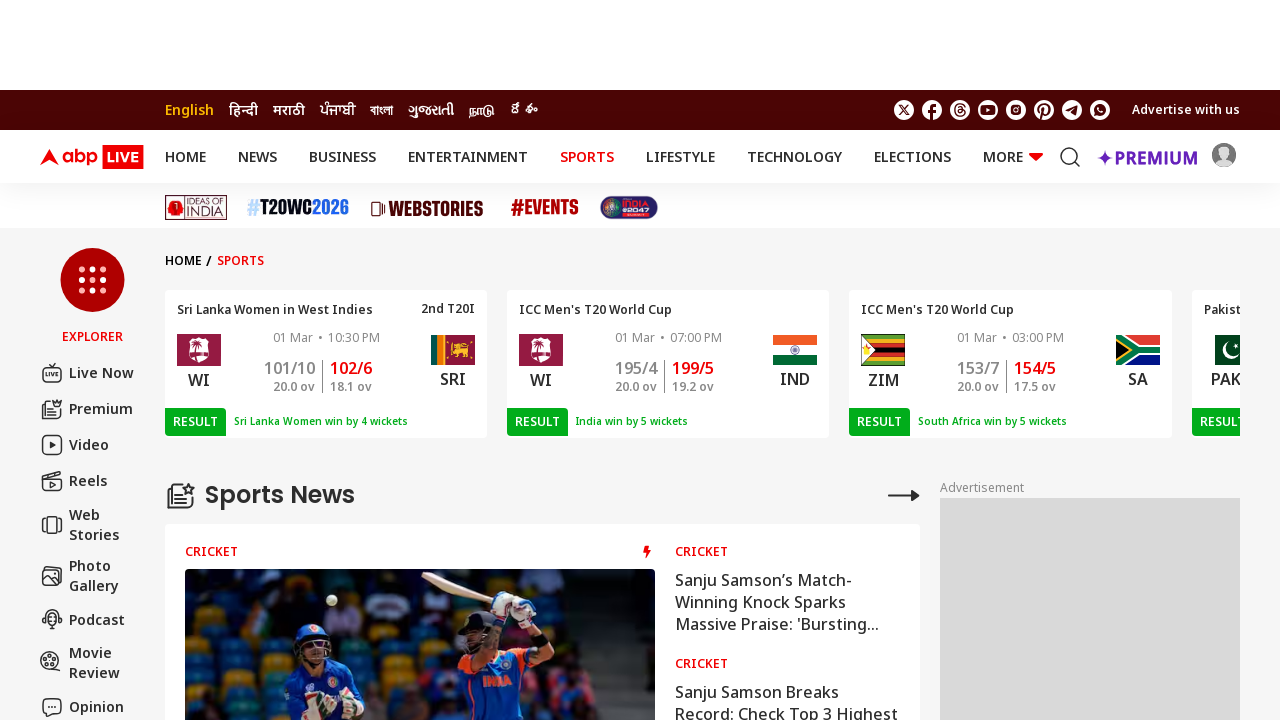